Navigates to Genesis Prefab Infrastructures website, verifies the page title, and fills in a name field

Starting URL: https://genesisprefab.com/

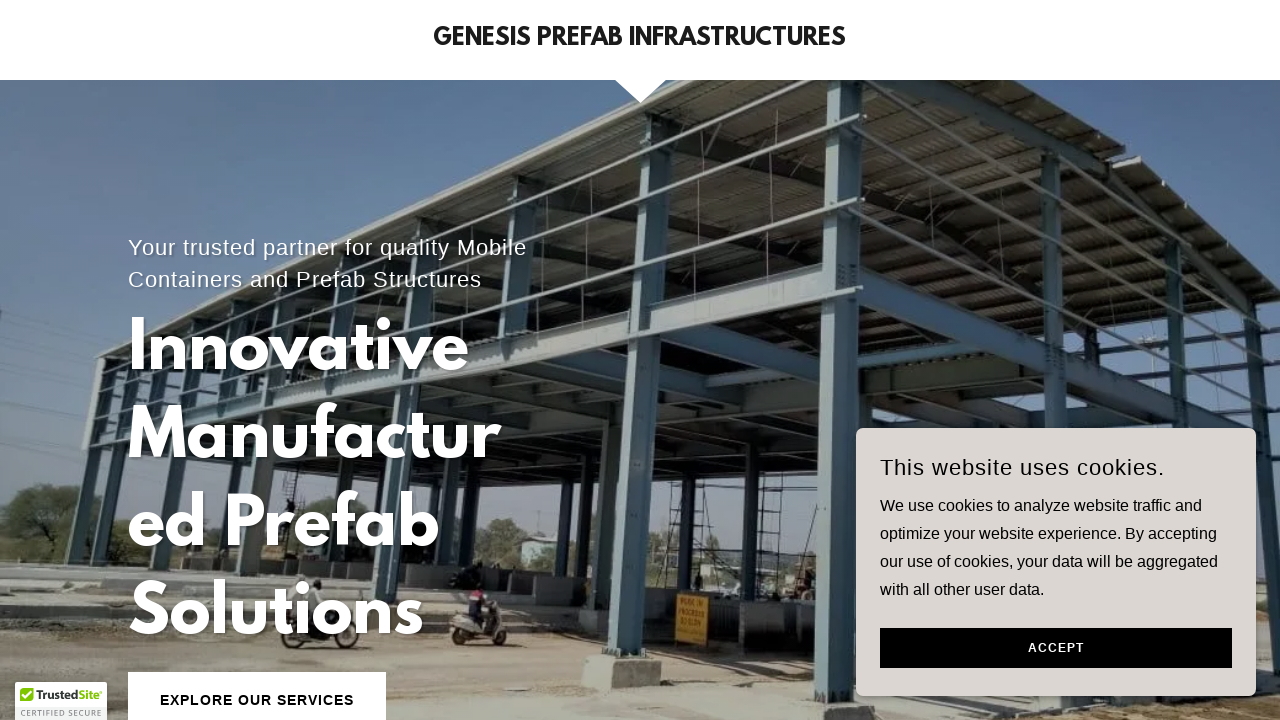

Navigated to Genesis Prefab Infrastructures website
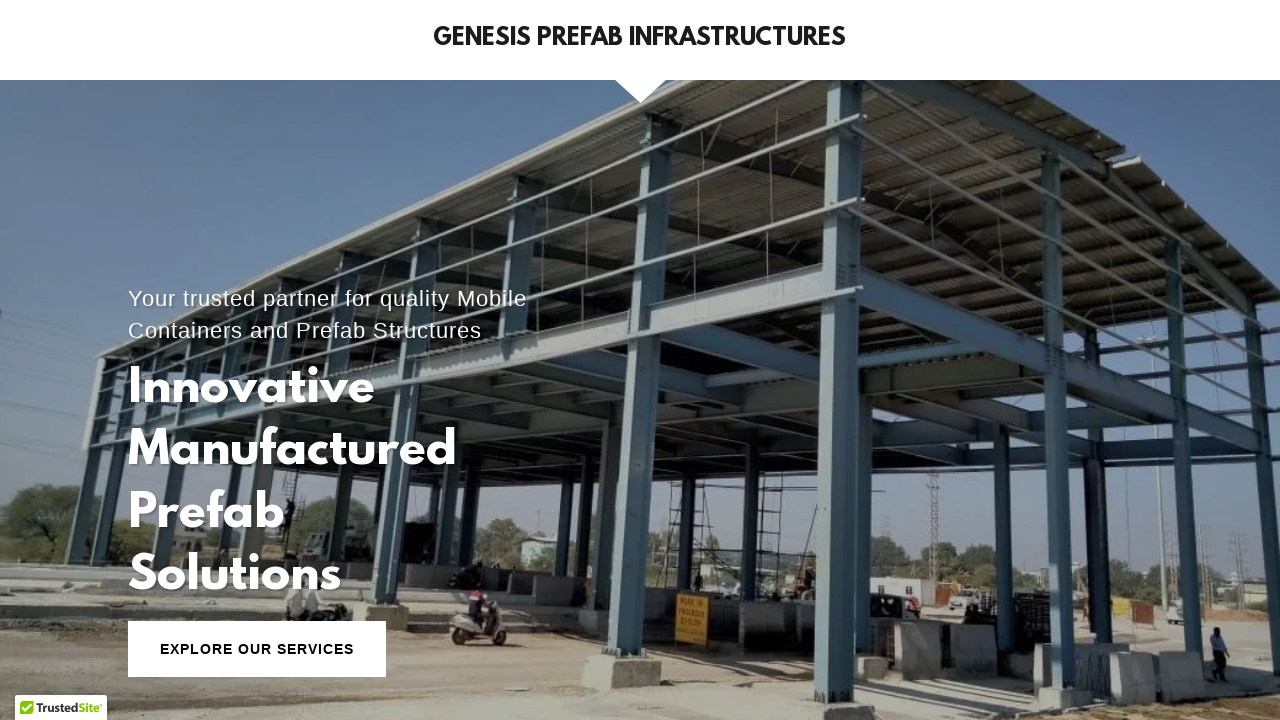

Verified page title is 'GENESIS PREFAB INFRASTRUCTURES'
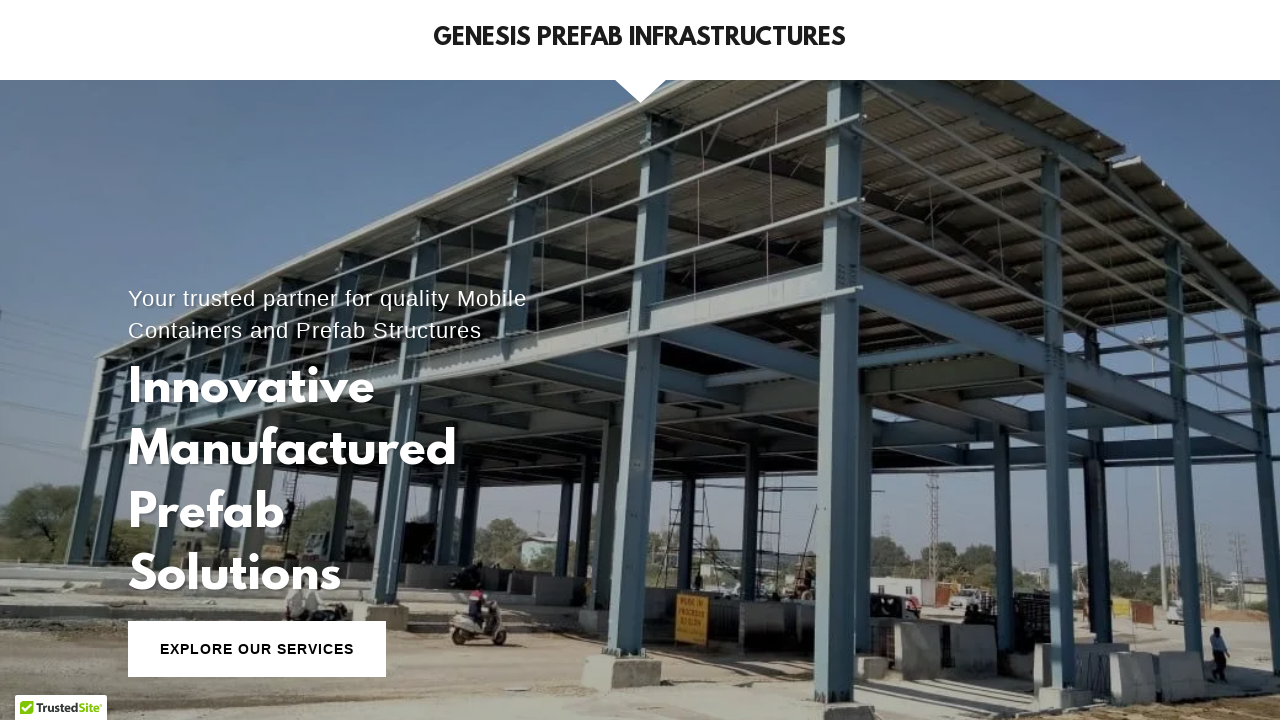

Clicked on the first text input field at (564, 479) on input[type='text']:first-of-type
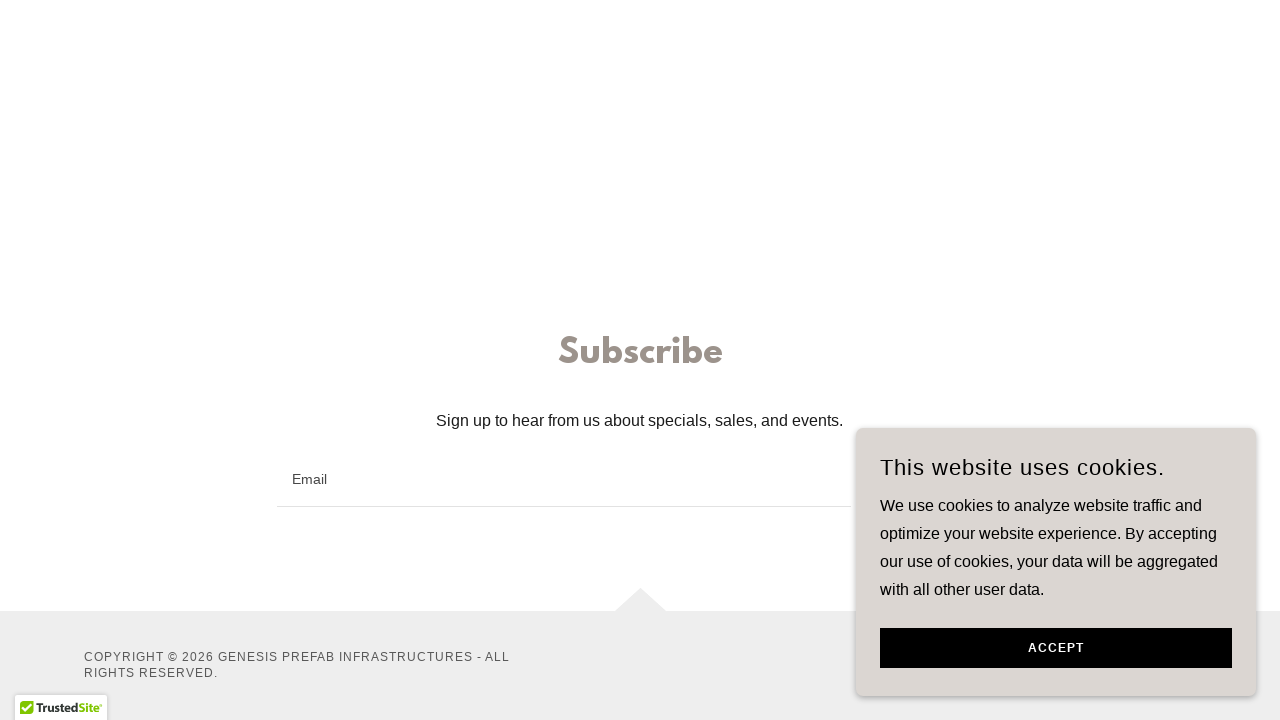

Filled name field with 'Ravi Shastri' on input[type='text']:first-of-type
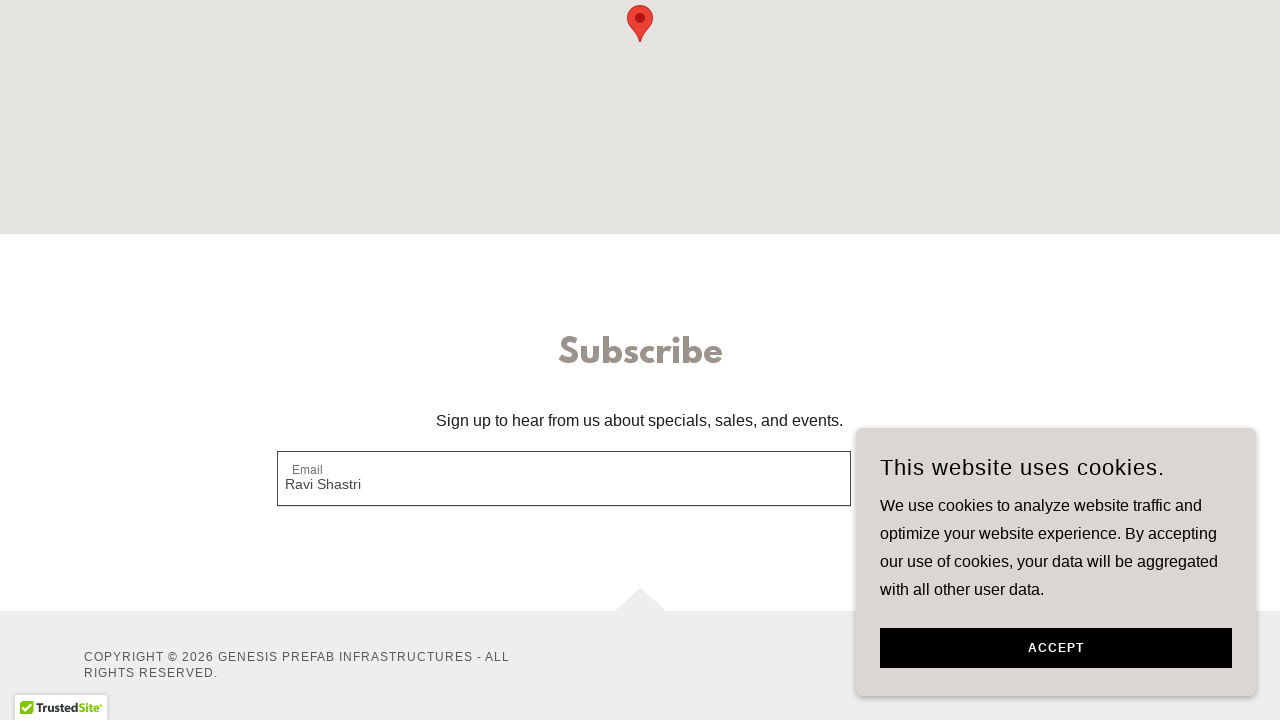

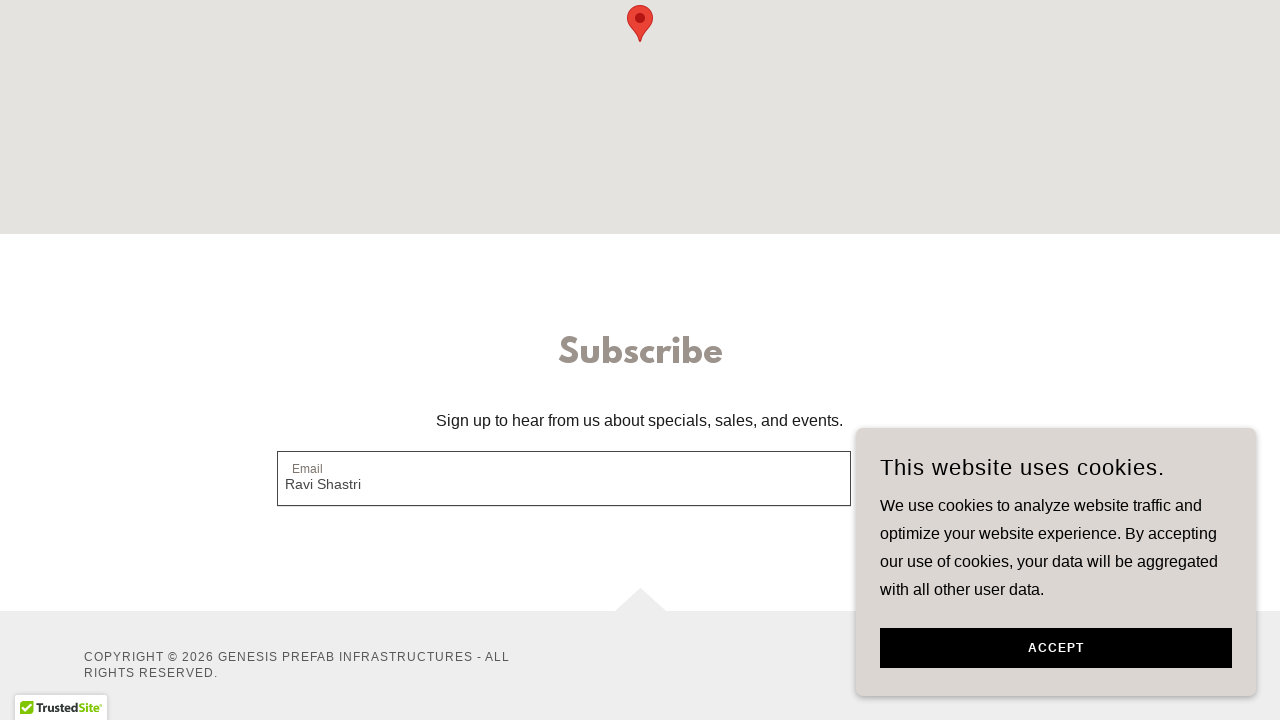